Tests the responsive design of the Calley pricing page by resizing the viewport to various common screen resolutions including desktop and mobile sizes.

Starting URL: https://www.getcalley.com/pricing/

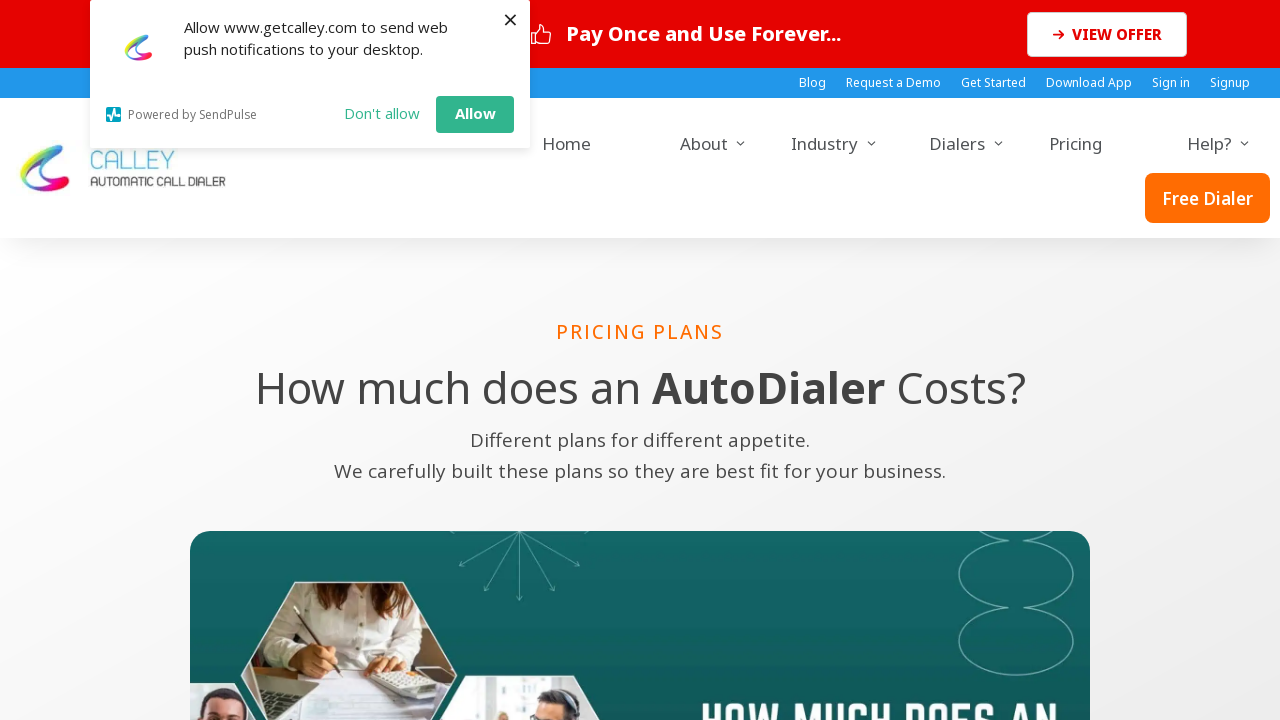

Set viewport size to 1920x1080
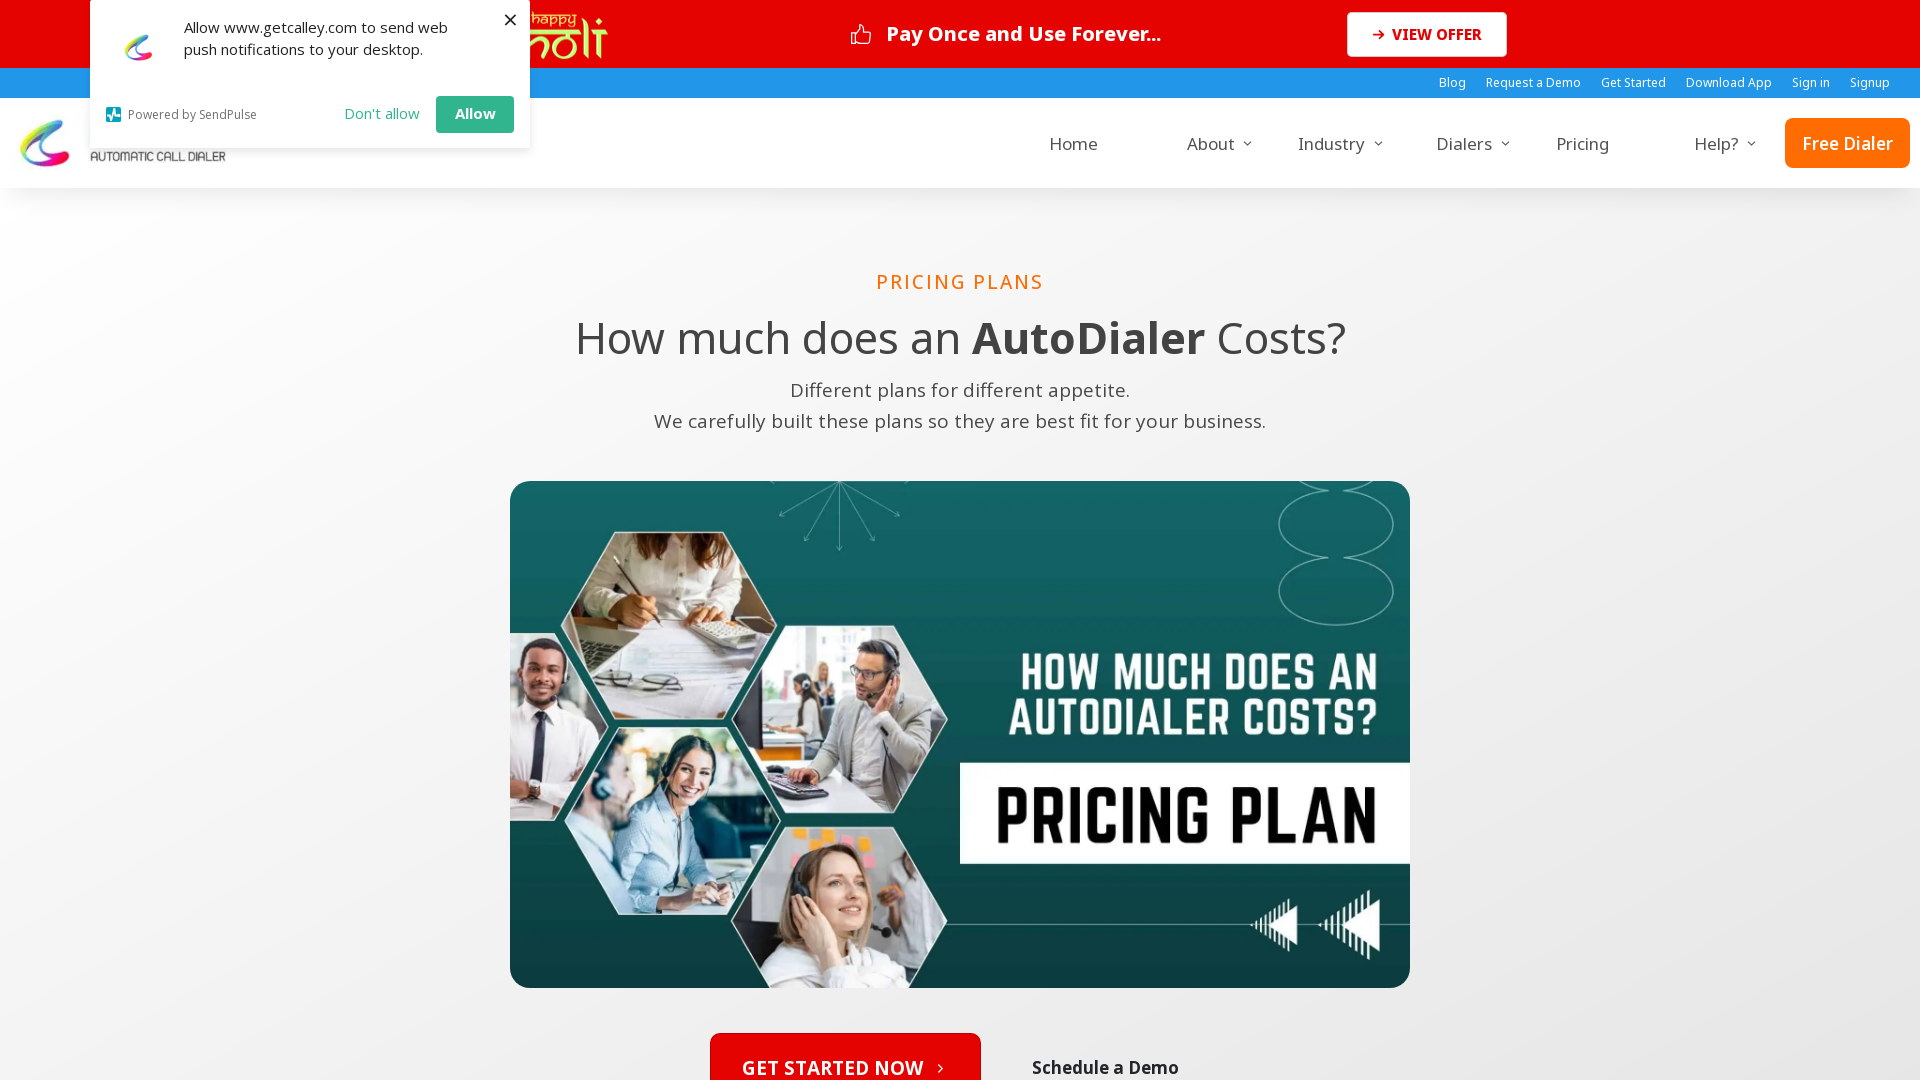

Waited for page layout to adjust to 1920x1080 resolution
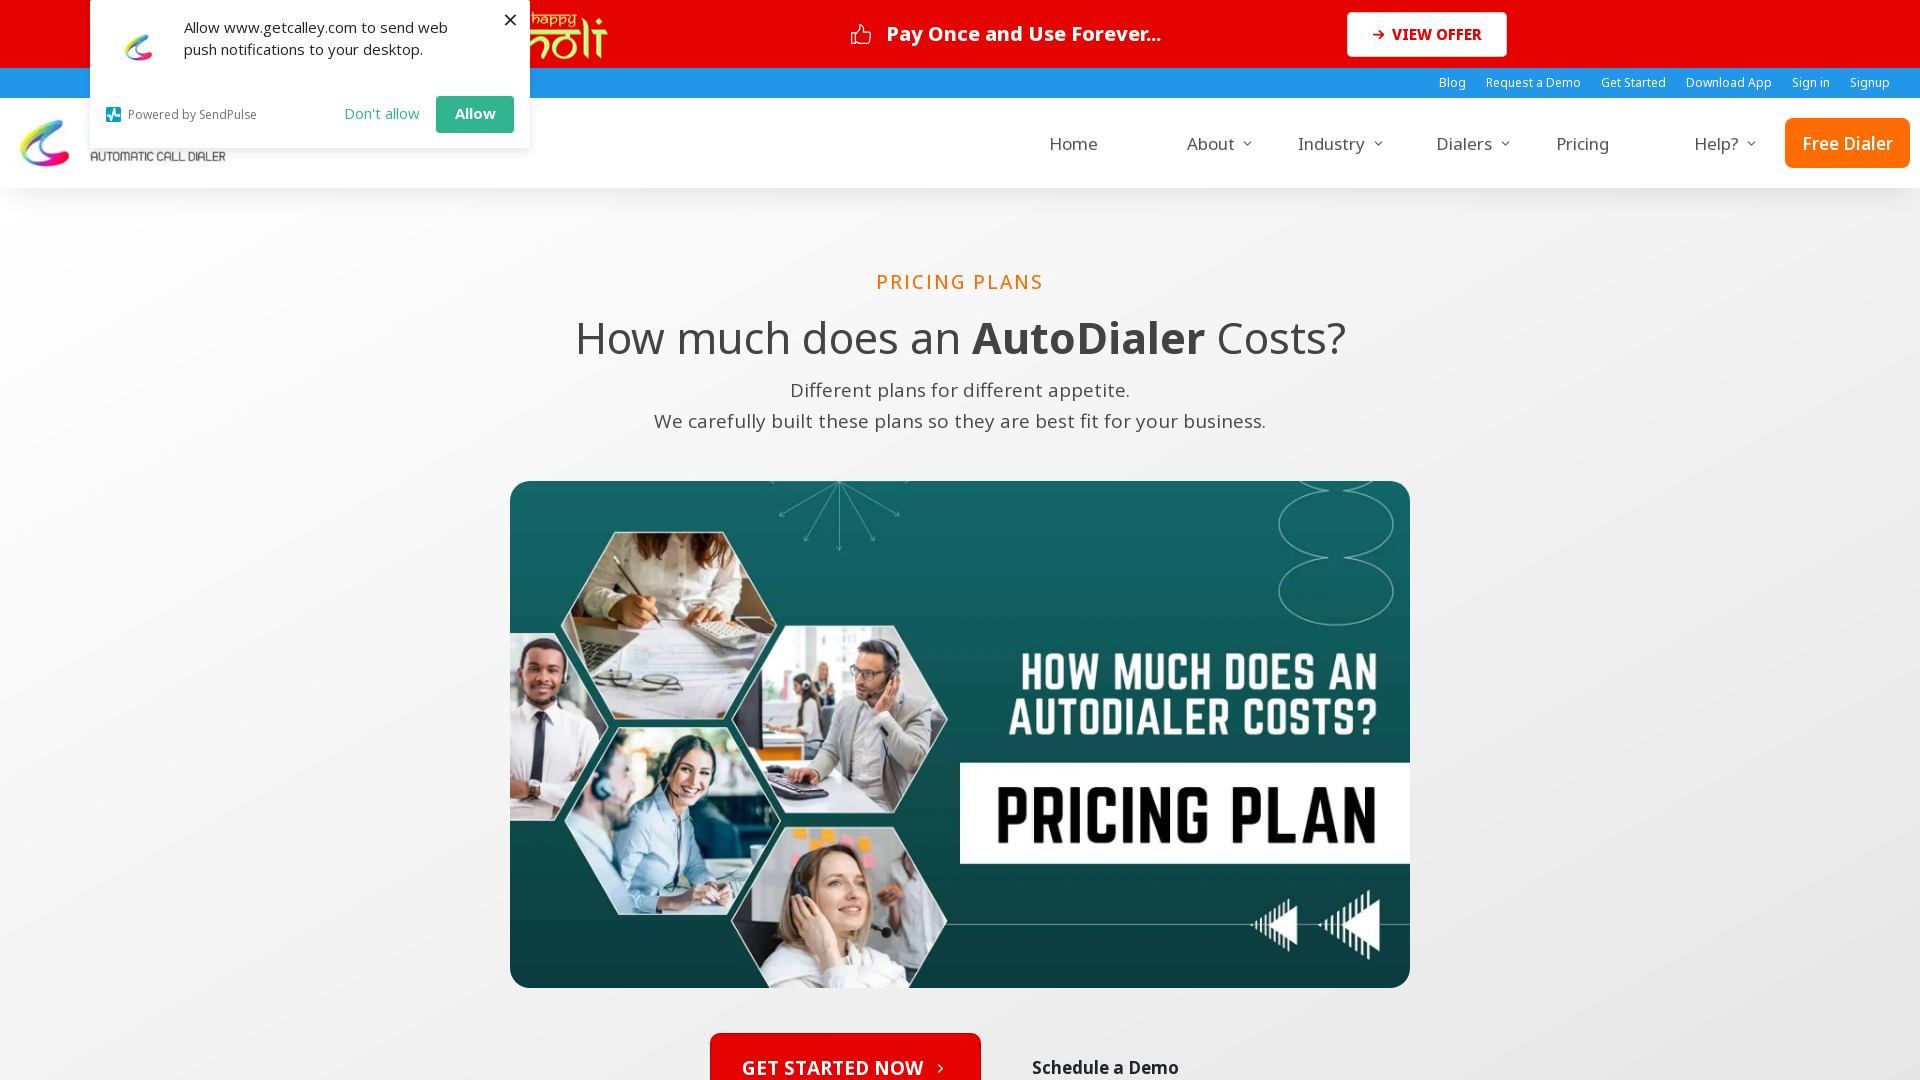

Set viewport size to 1366x768
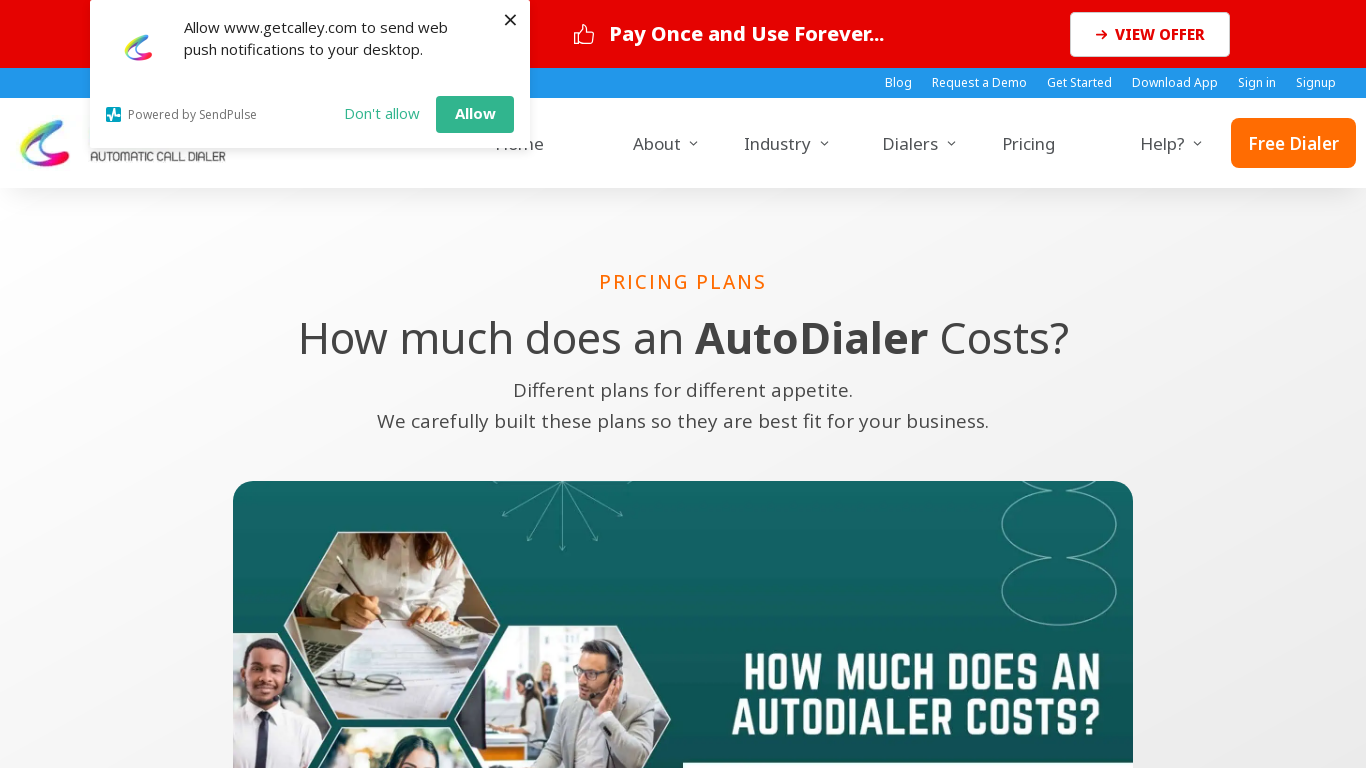

Waited for page layout to adjust to 1366x768 resolution
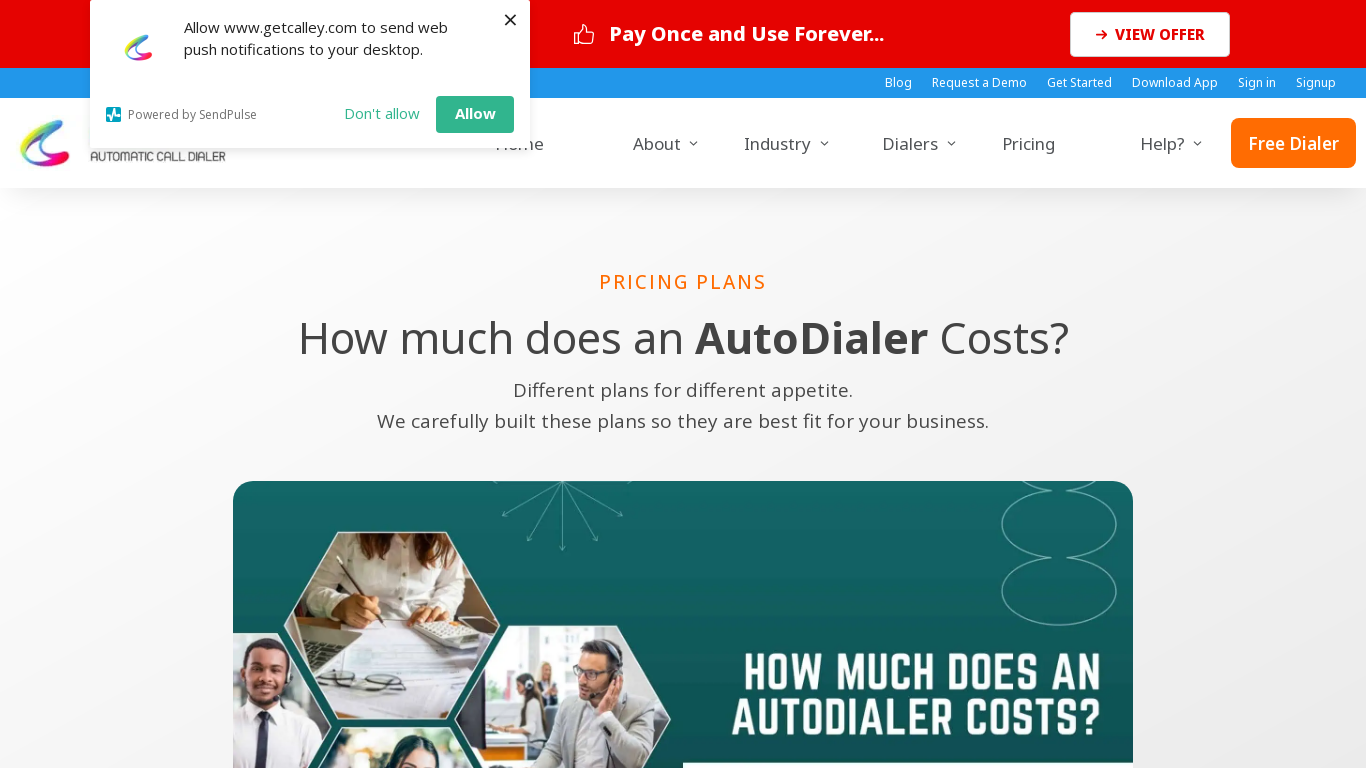

Set viewport size to 1536x864
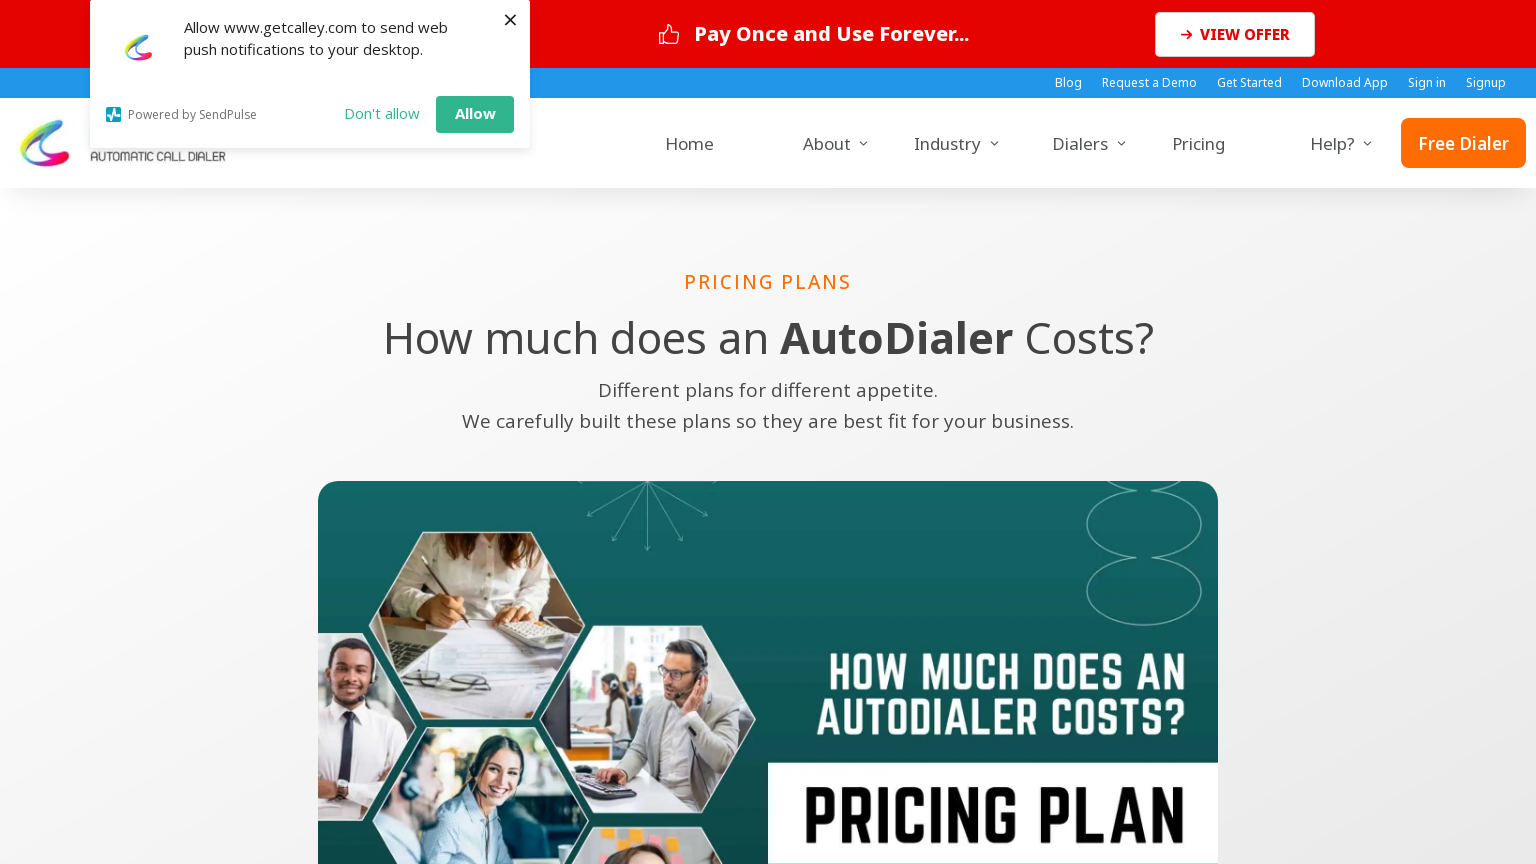

Waited for page layout to adjust to 1536x864 resolution
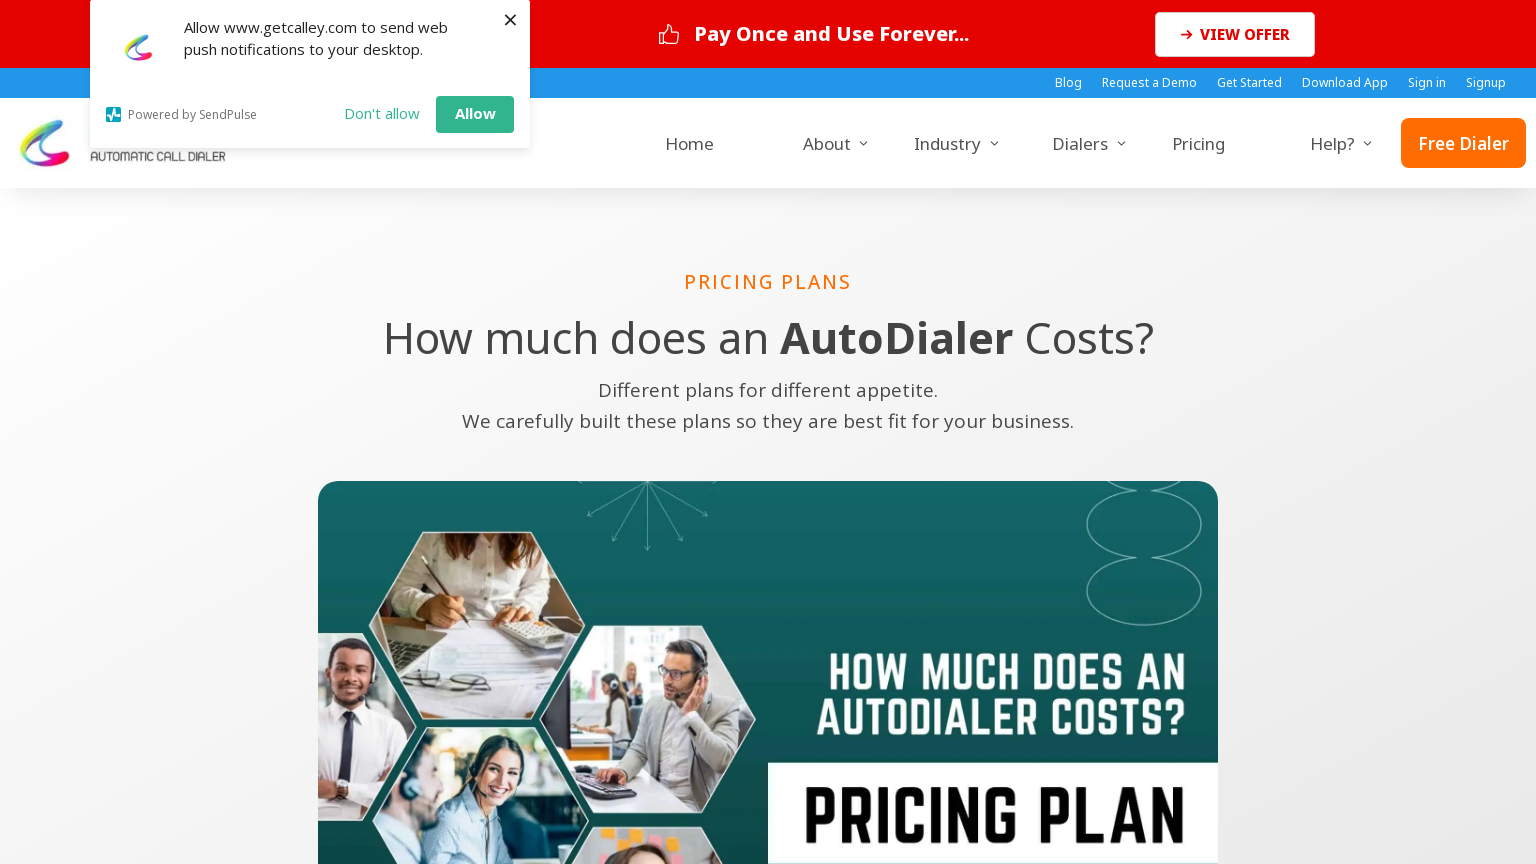

Set viewport size to 360x640
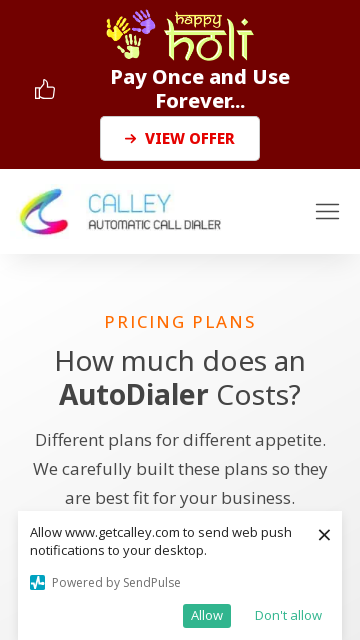

Waited for page layout to adjust to 360x640 resolution
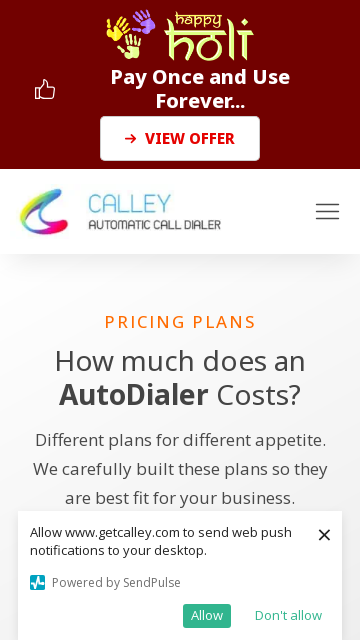

Set viewport size to 414x896
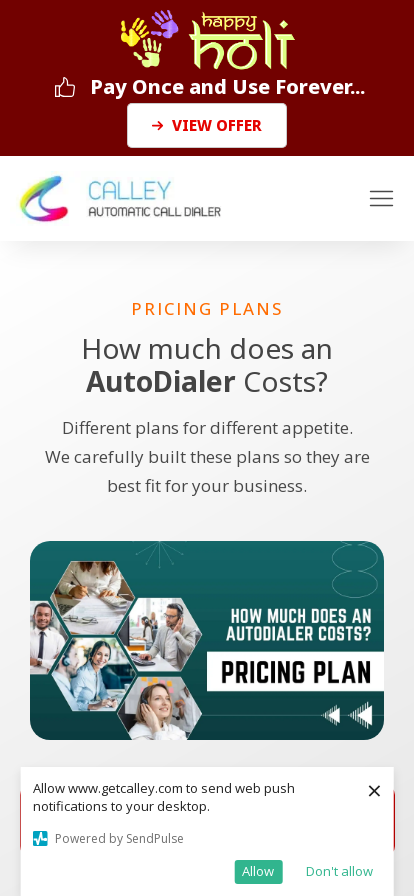

Waited for page layout to adjust to 414x896 resolution
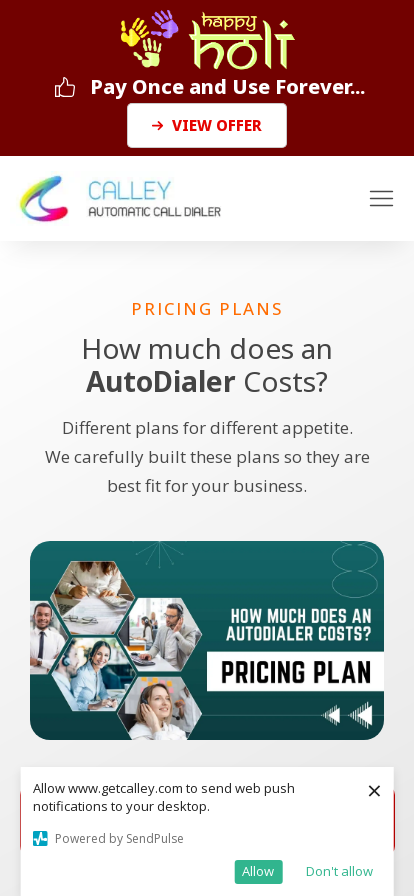

Set viewport size to 375x667
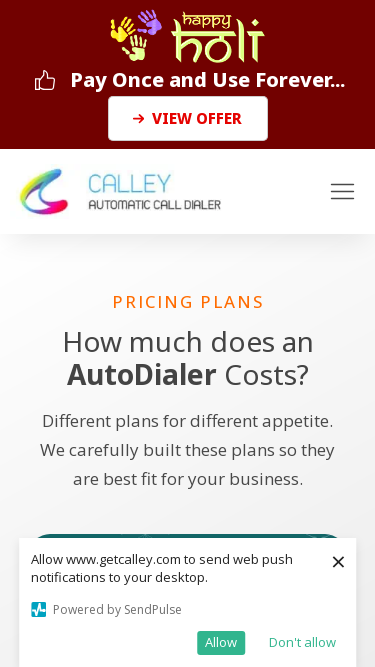

Waited for page layout to adjust to 375x667 resolution
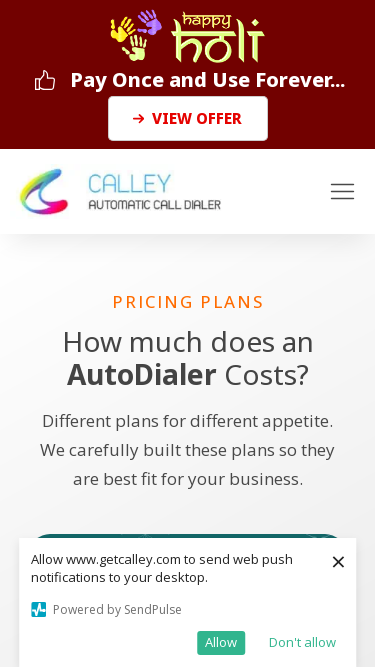

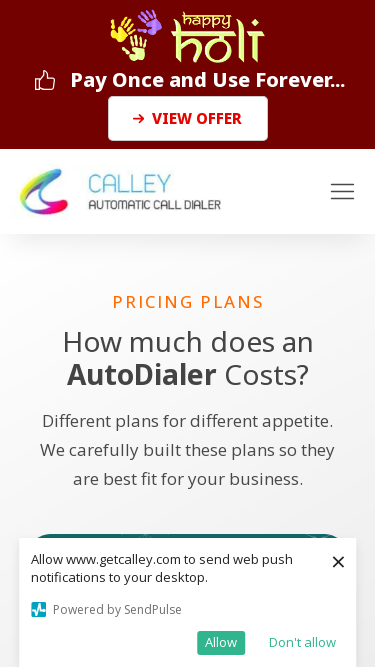